Navigates through a practice website by clicking navigation links and fills a form with text input

Starting URL: https://www.syntaxprojects.com/index.php

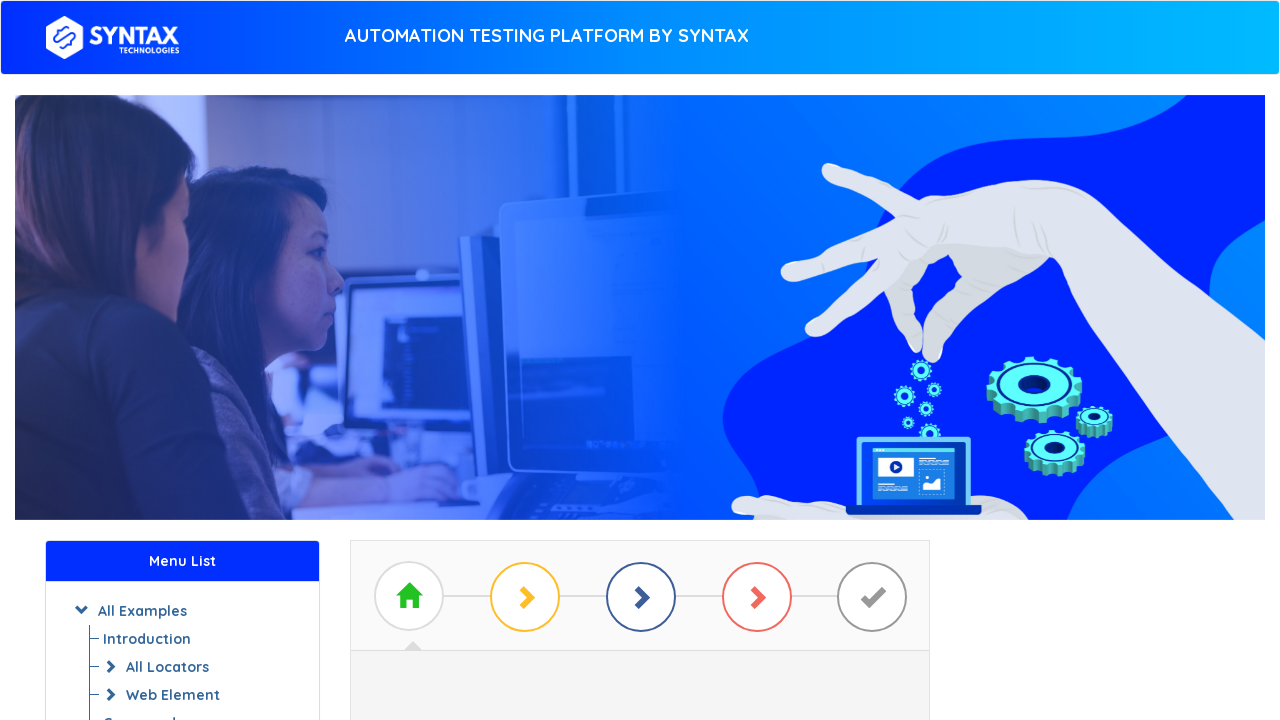

Clicked on 'Start Practising' link at (640, 372) on a:text('Start Practising')
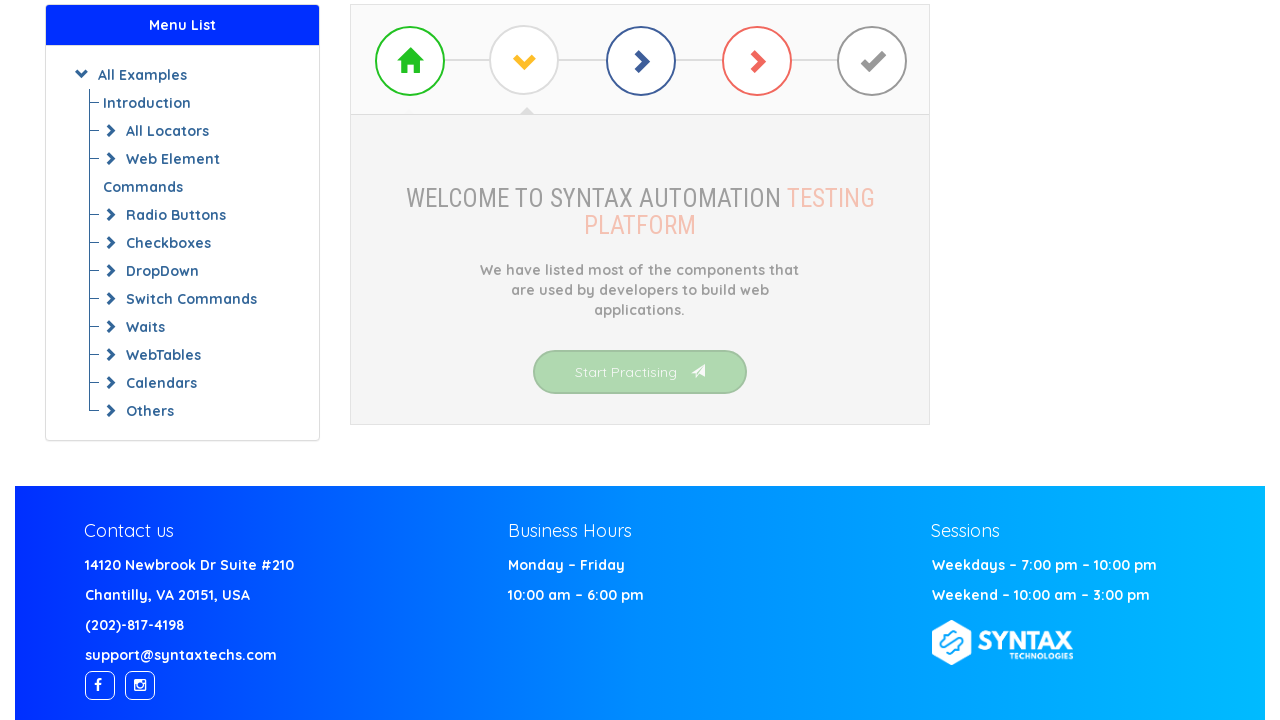

Clicked on 'Proceed Next' link at (640, 407) on a:text-matches('Proceed Next')
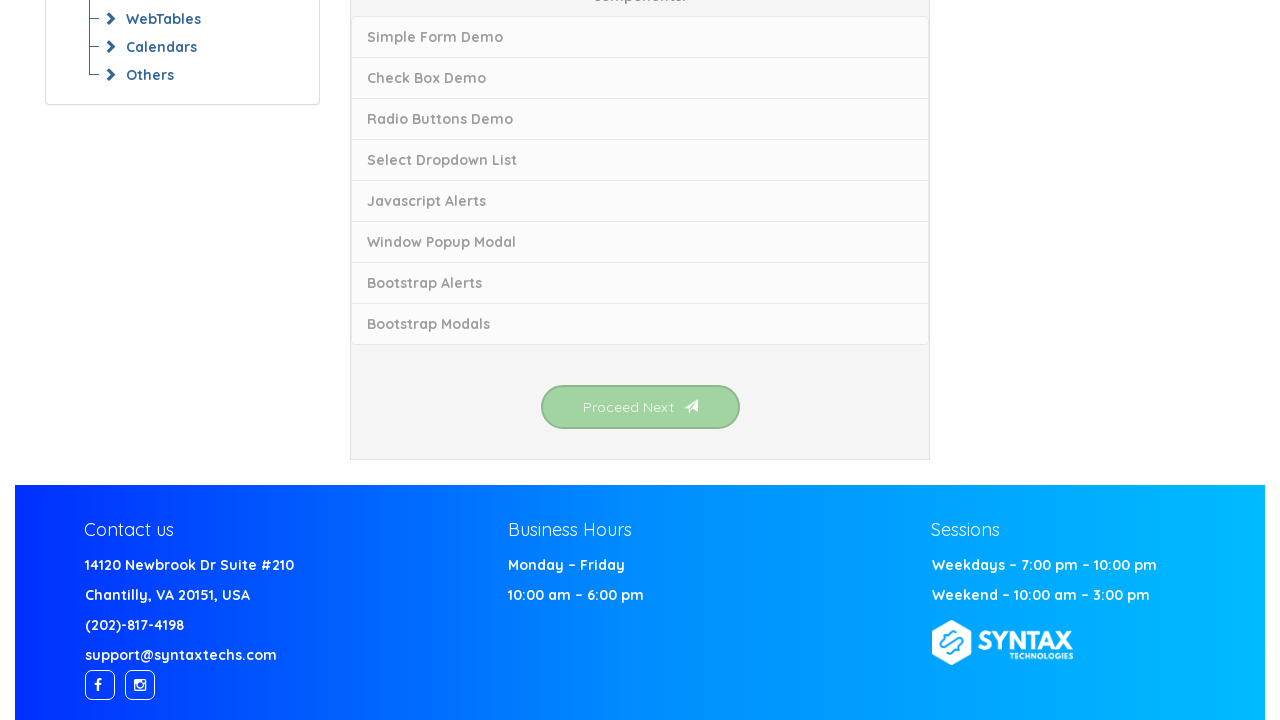

Navigated to basic form demo page
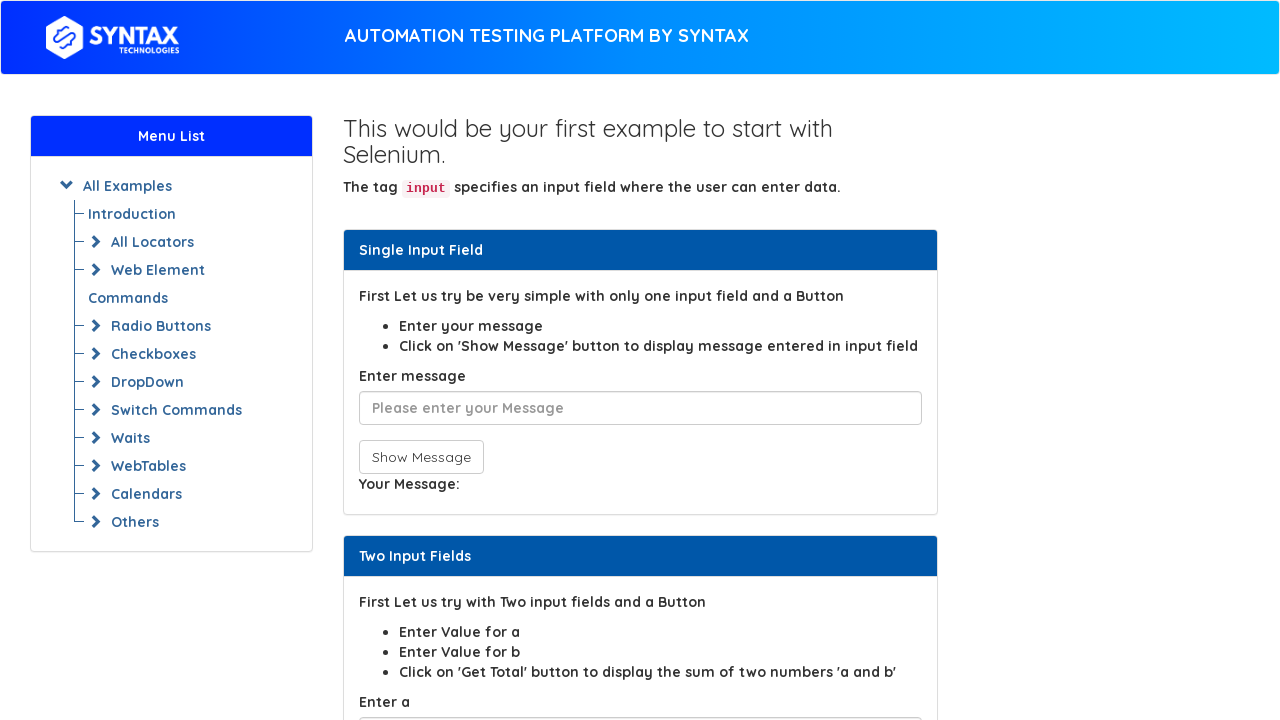

Filled message input field with 'abracadrba' on #user-message
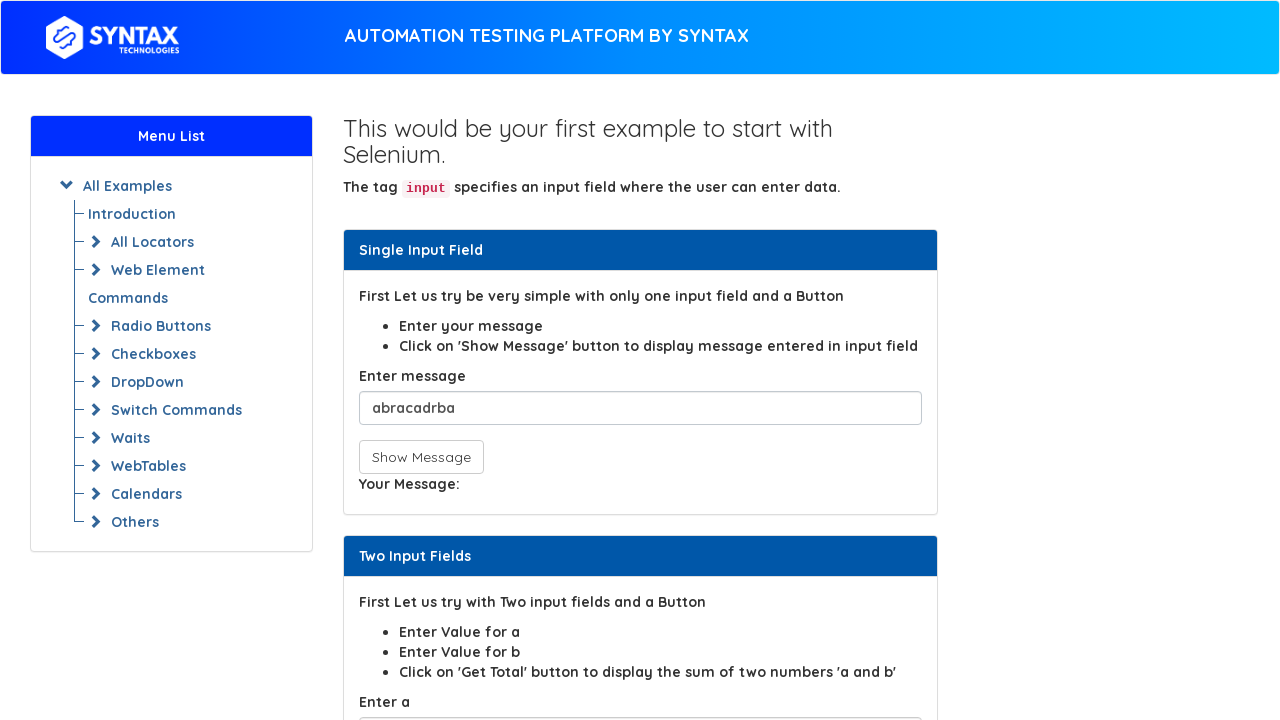

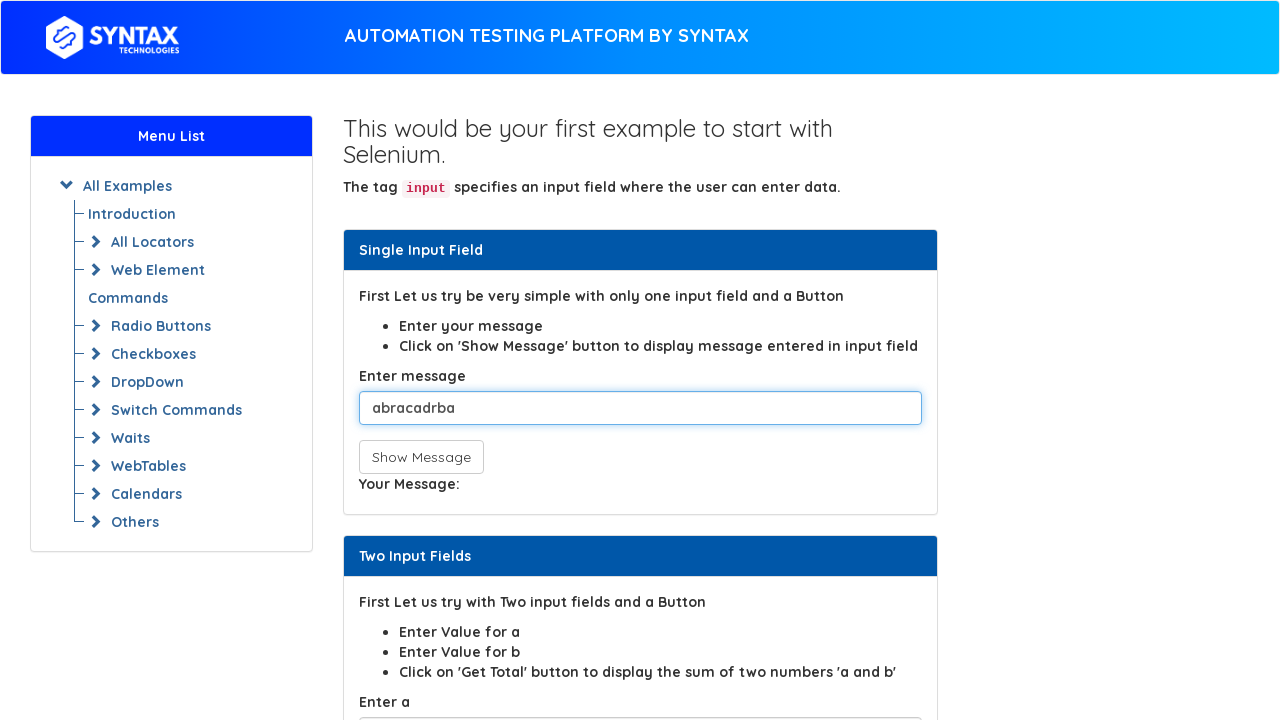